Tests AJIO website search functionality by searching for nike sneakers and verifying that product results are displayed

Starting URL: https://www.ajio.com/?utm_source=Admitad&utm_medium=Affiliate&utm_campaign=96fa4526b6eb9a9795854153b8ccfcad

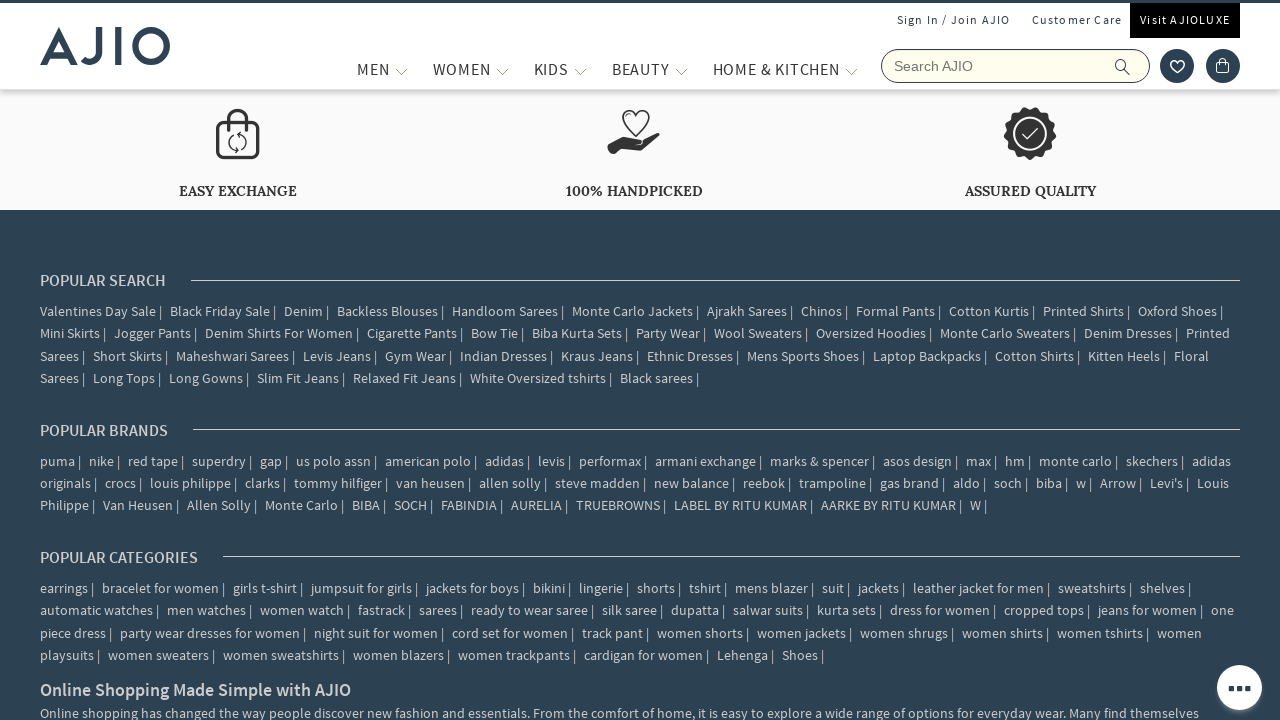

Filled search input with 'nike sneakers' on input[name='searchVal']
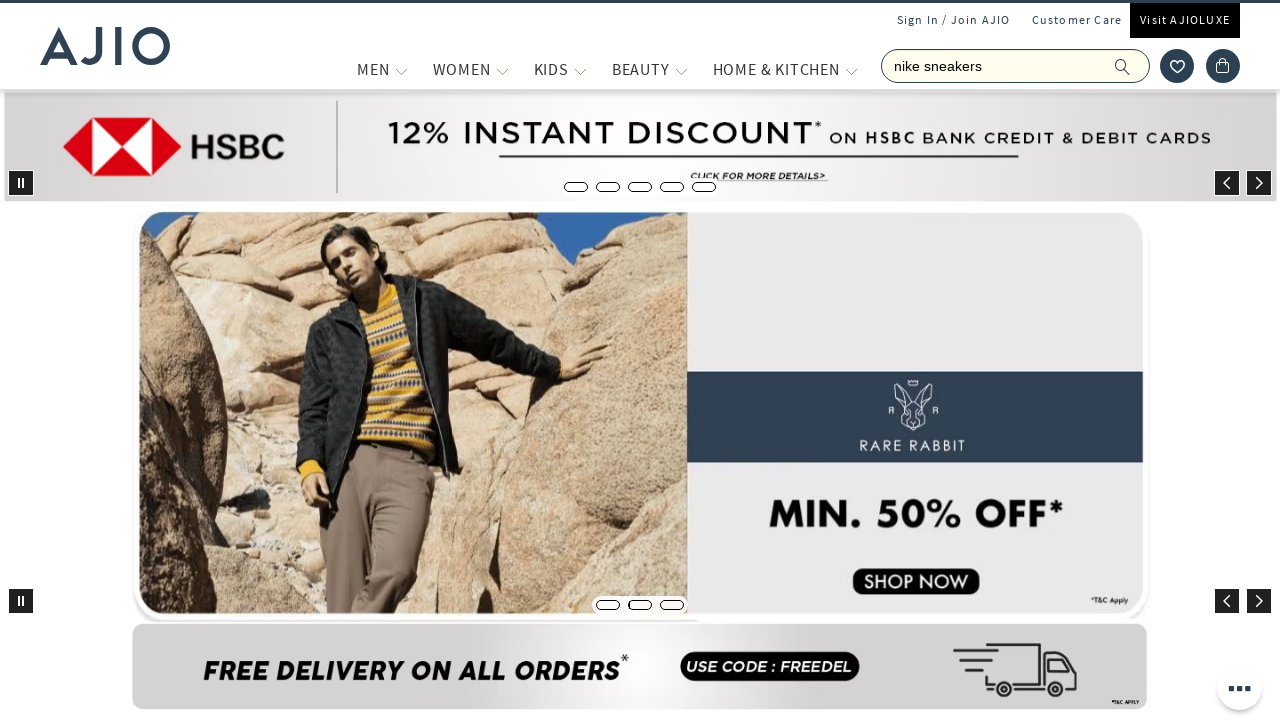

Clicked search button to search for nike sneakers at (1123, 66) on span.ic-search
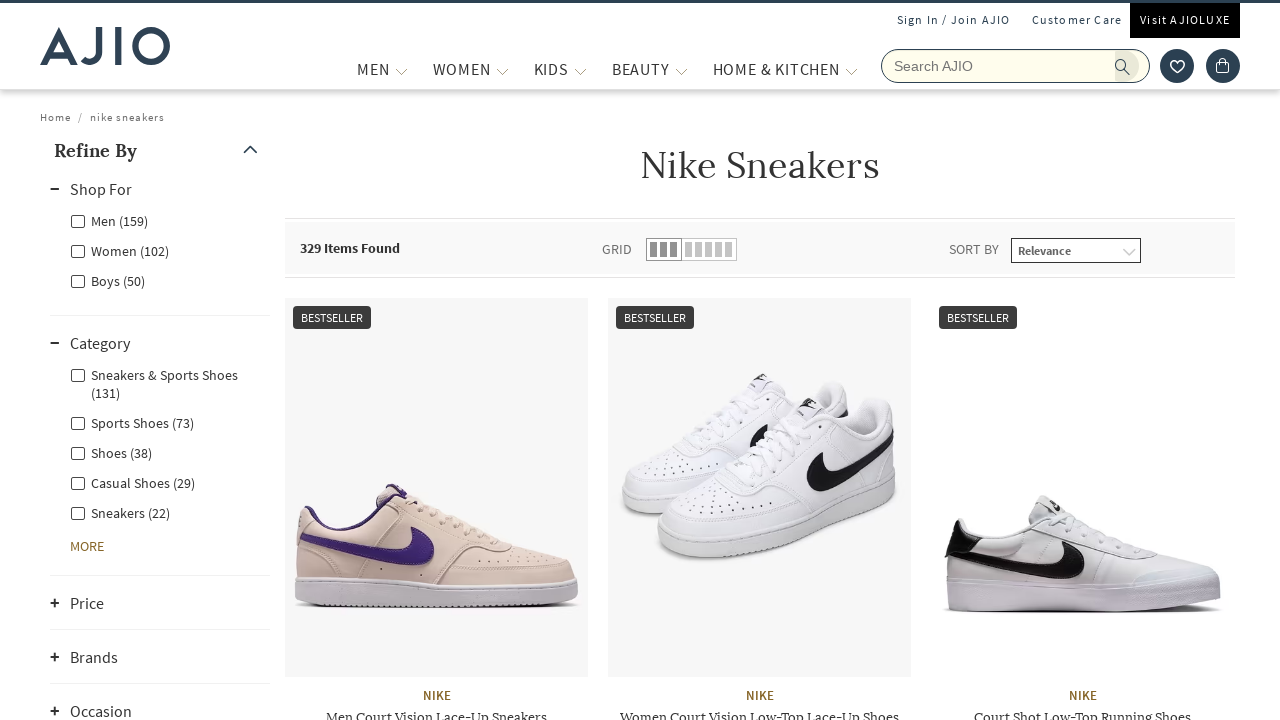

Product results loaded successfully
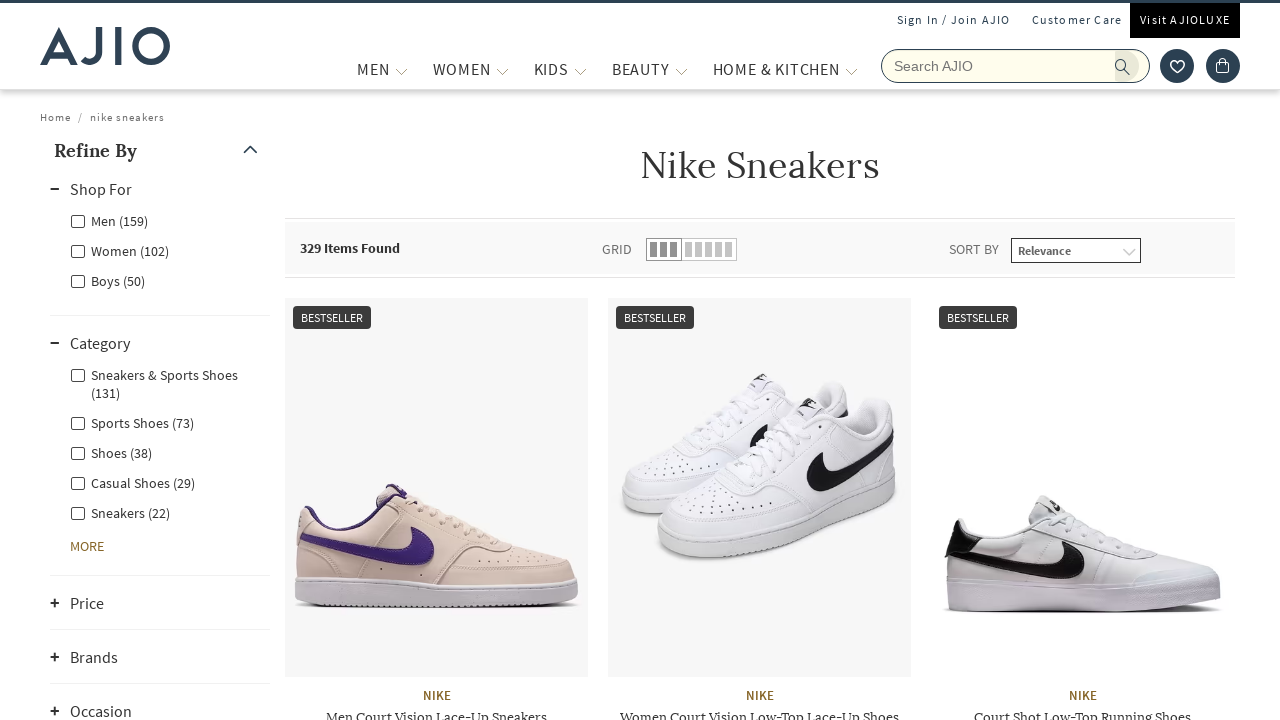

Verified 45 products are displayed in search results
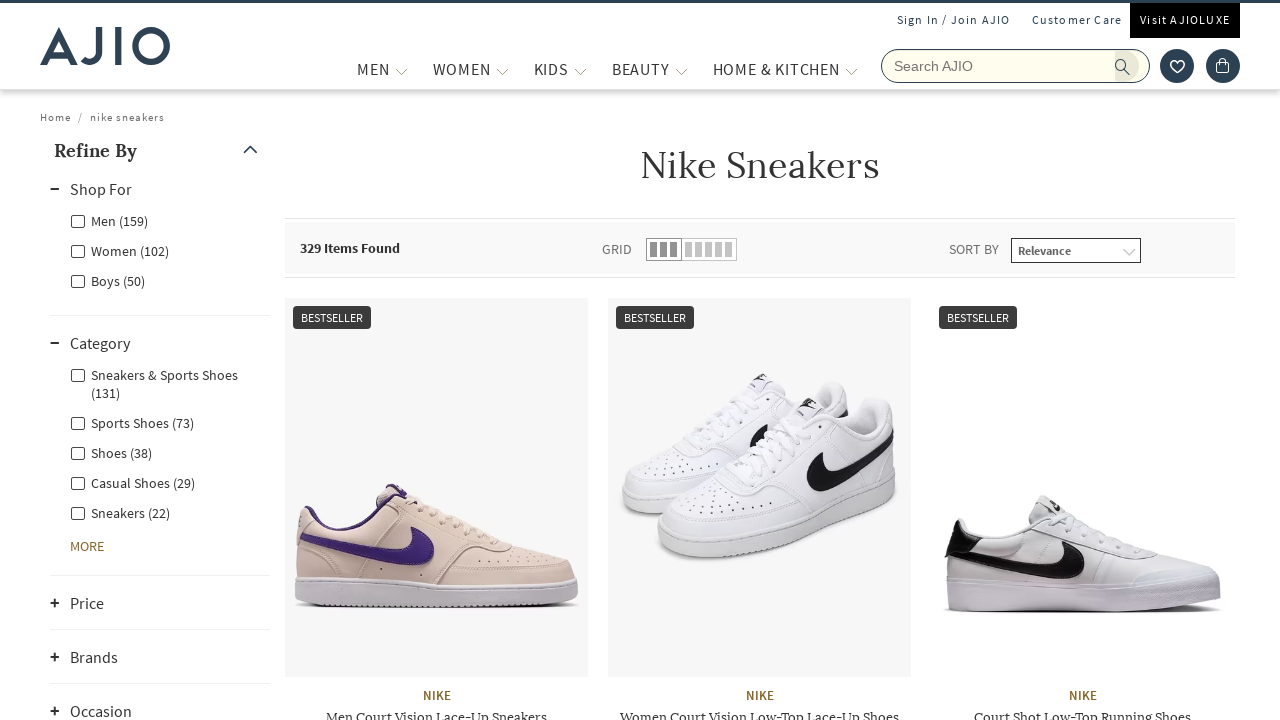

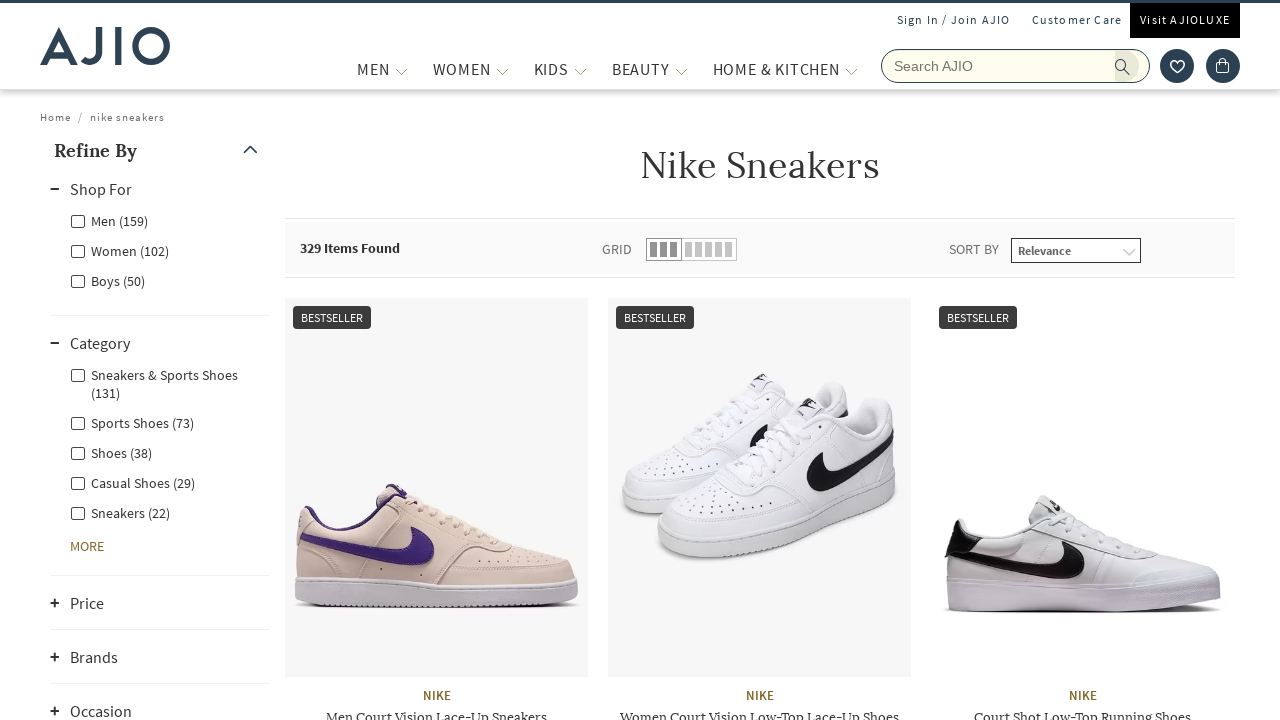